Tests the unit conversion functionality by entering a value in feet and verifying the conversion to centimeters

Starting URL: https://www.unitconverters.net/length/feet-to-cm.htm

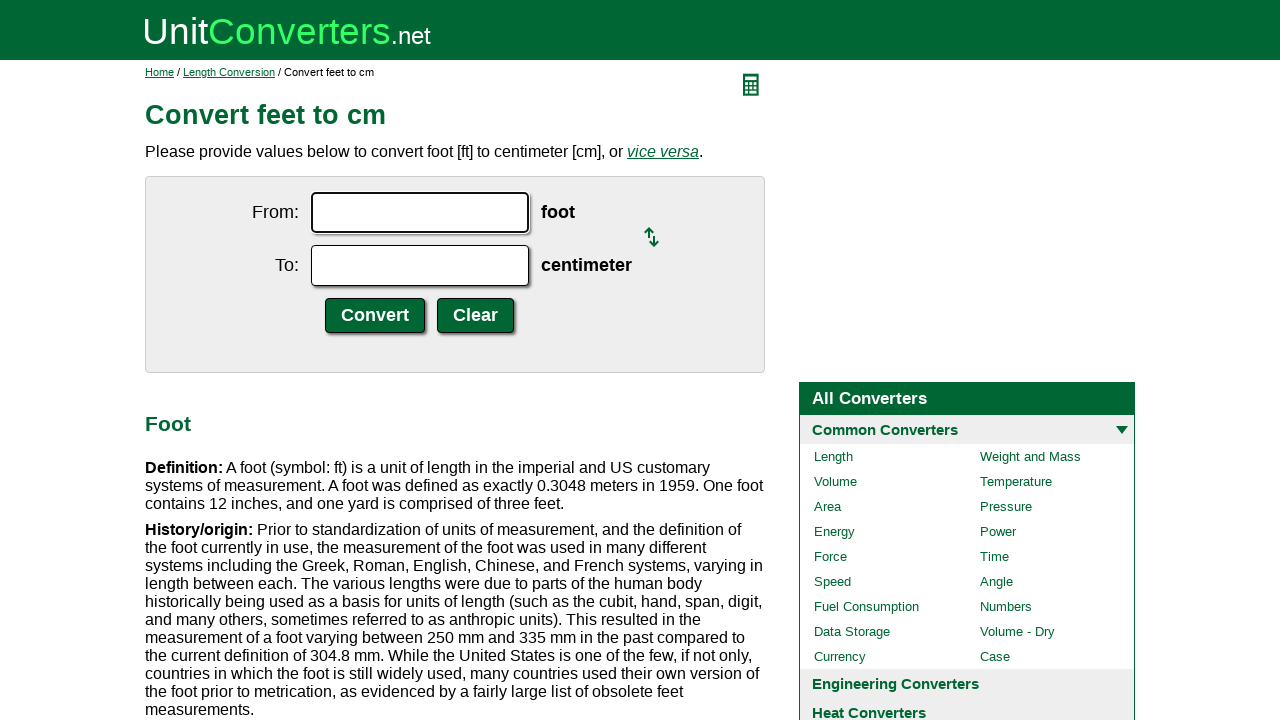

Entered 100 feet in the 'from' field on #ucfrom
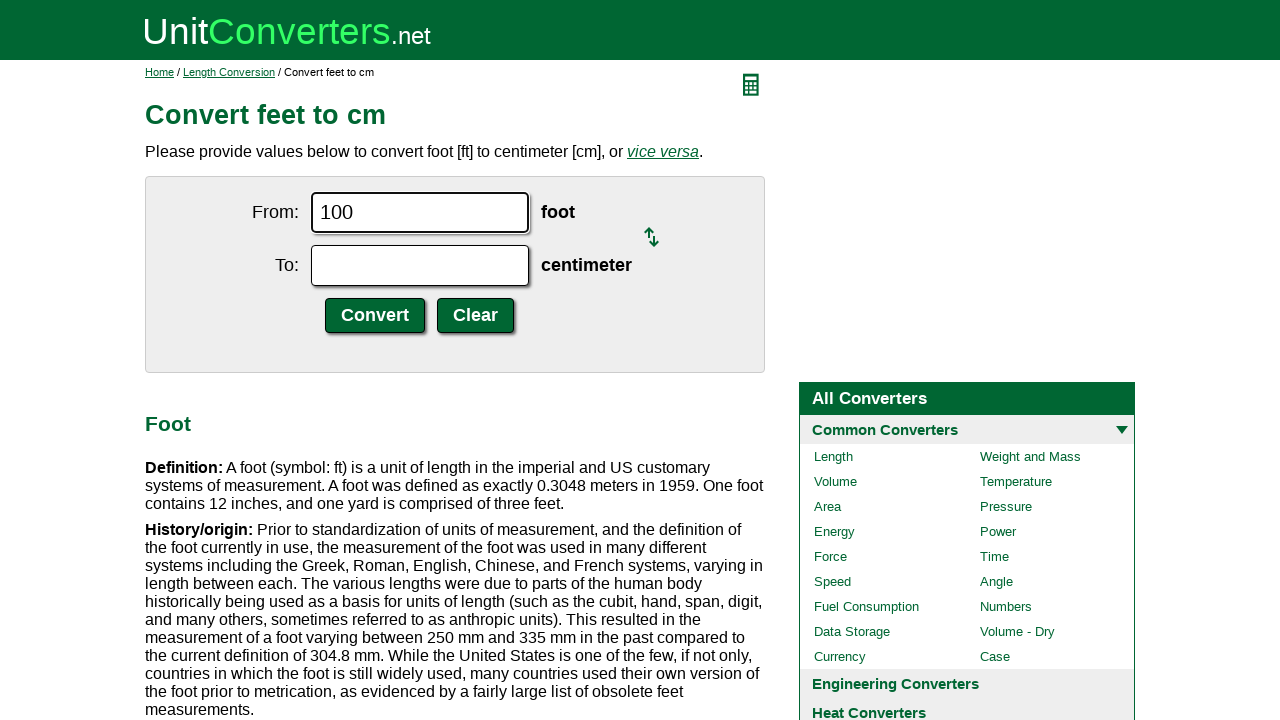

Waited 500ms for conversion calculation to complete
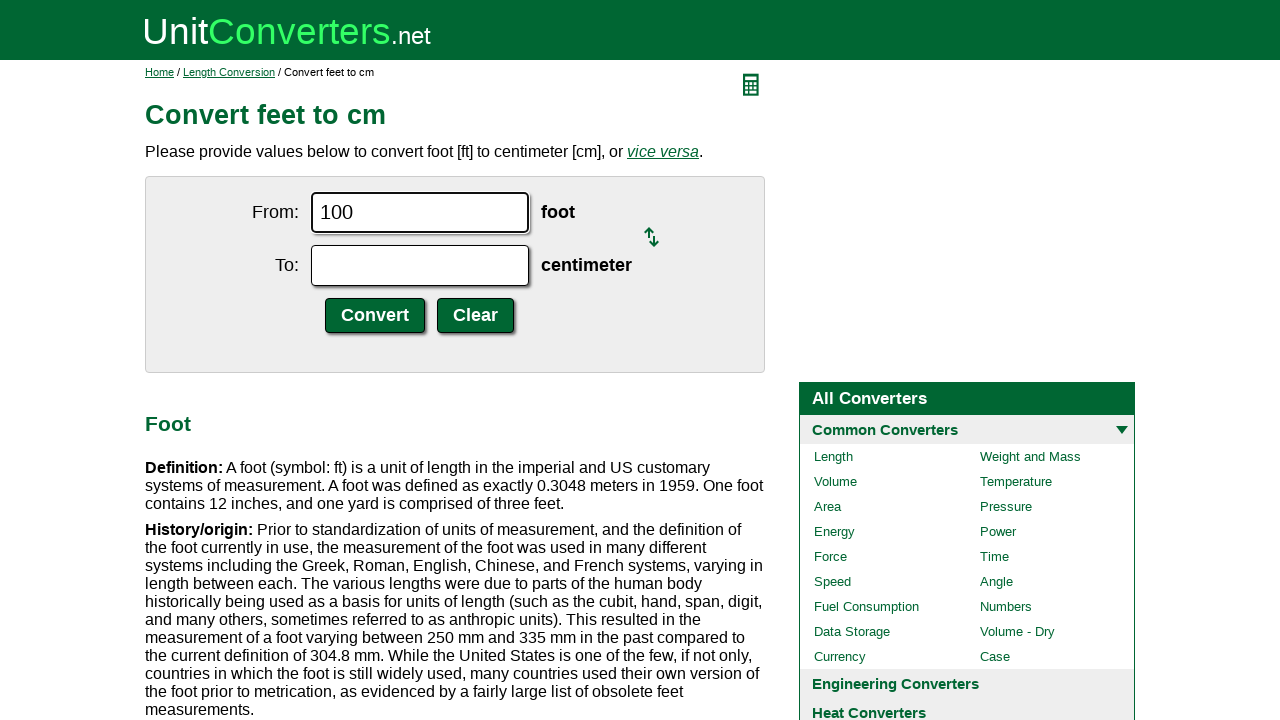

Verified 'to' field selector (#ucto) is present
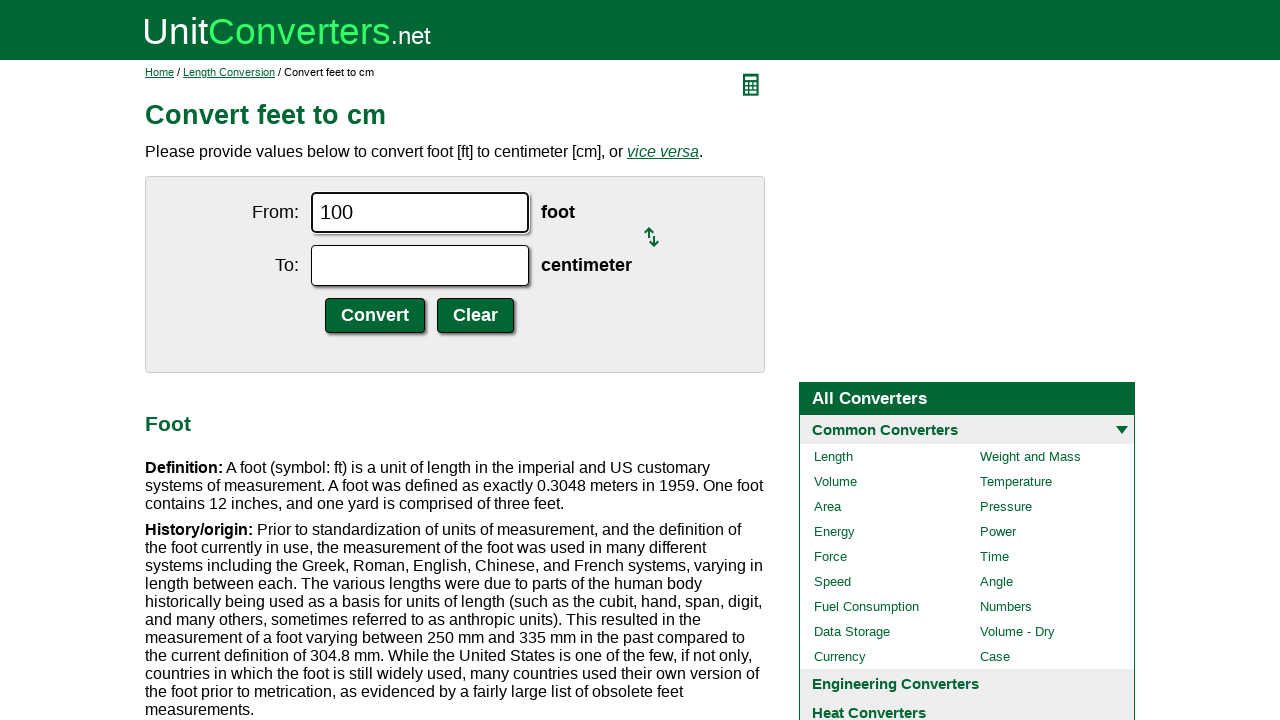

Verified conversion result selector (#ucresult) is present
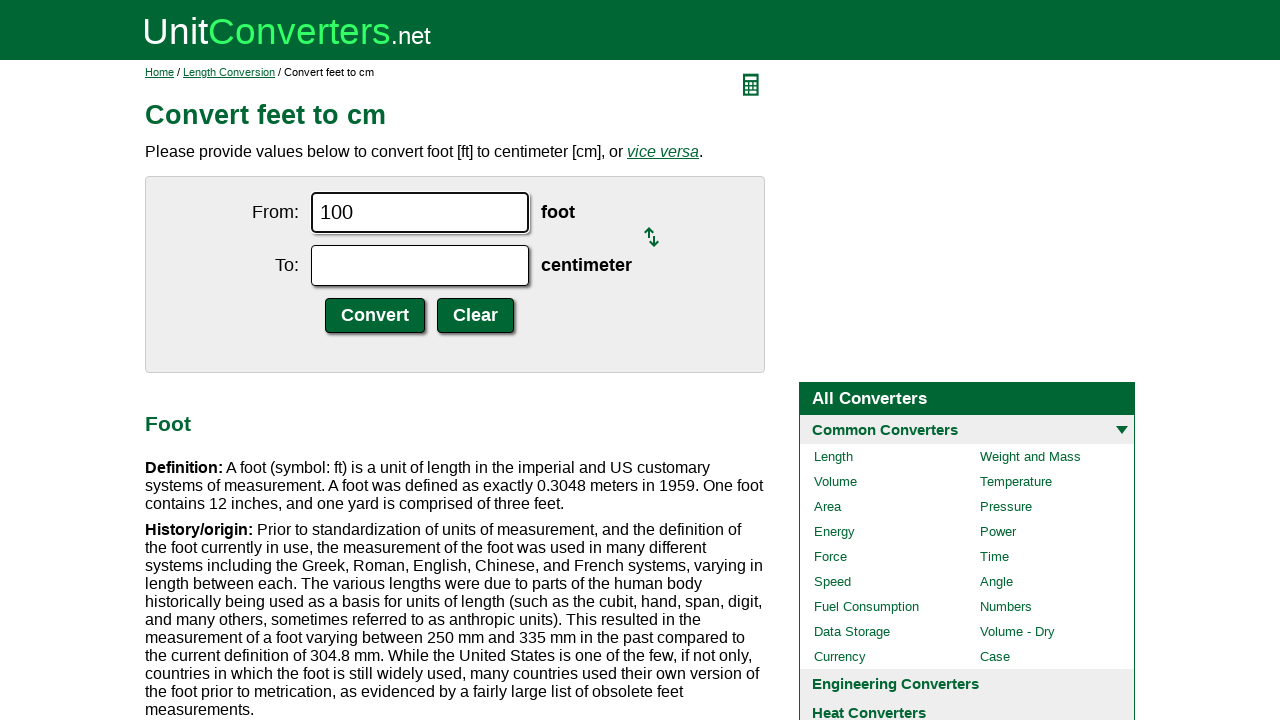

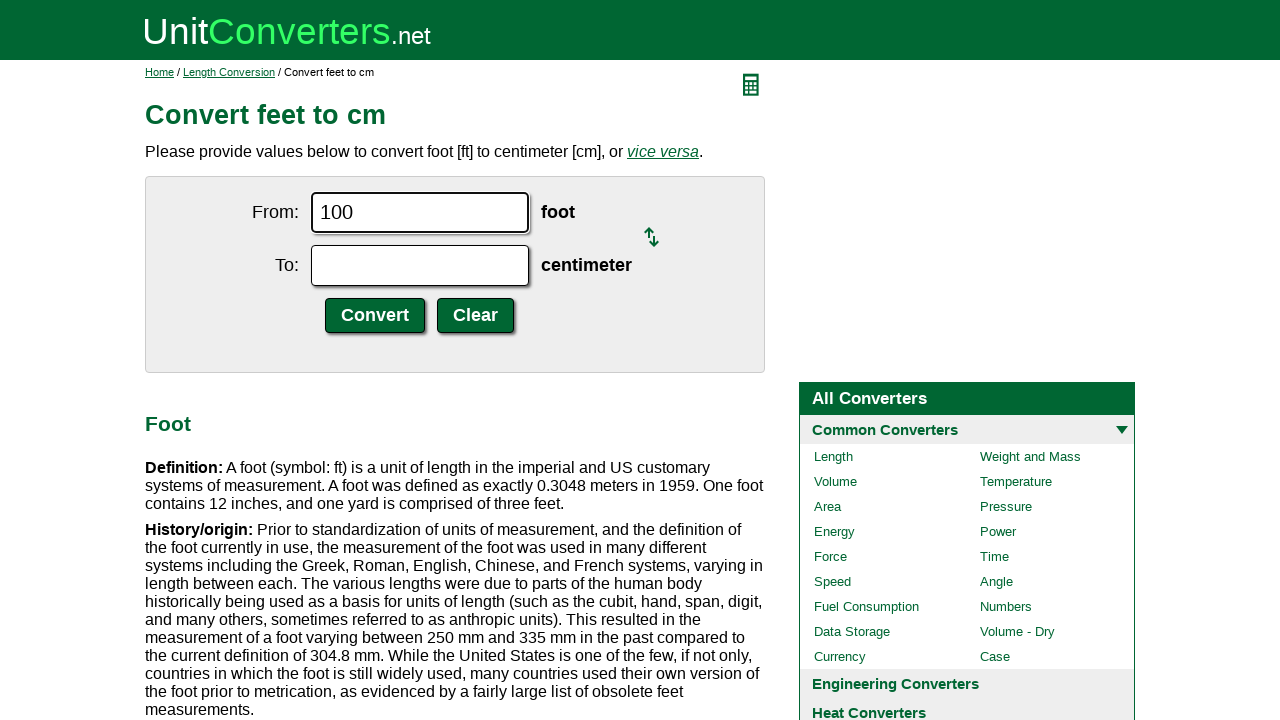